Tests that entered text is trimmed when editing a todo item

Starting URL: https://demo.playwright.dev/todomvc

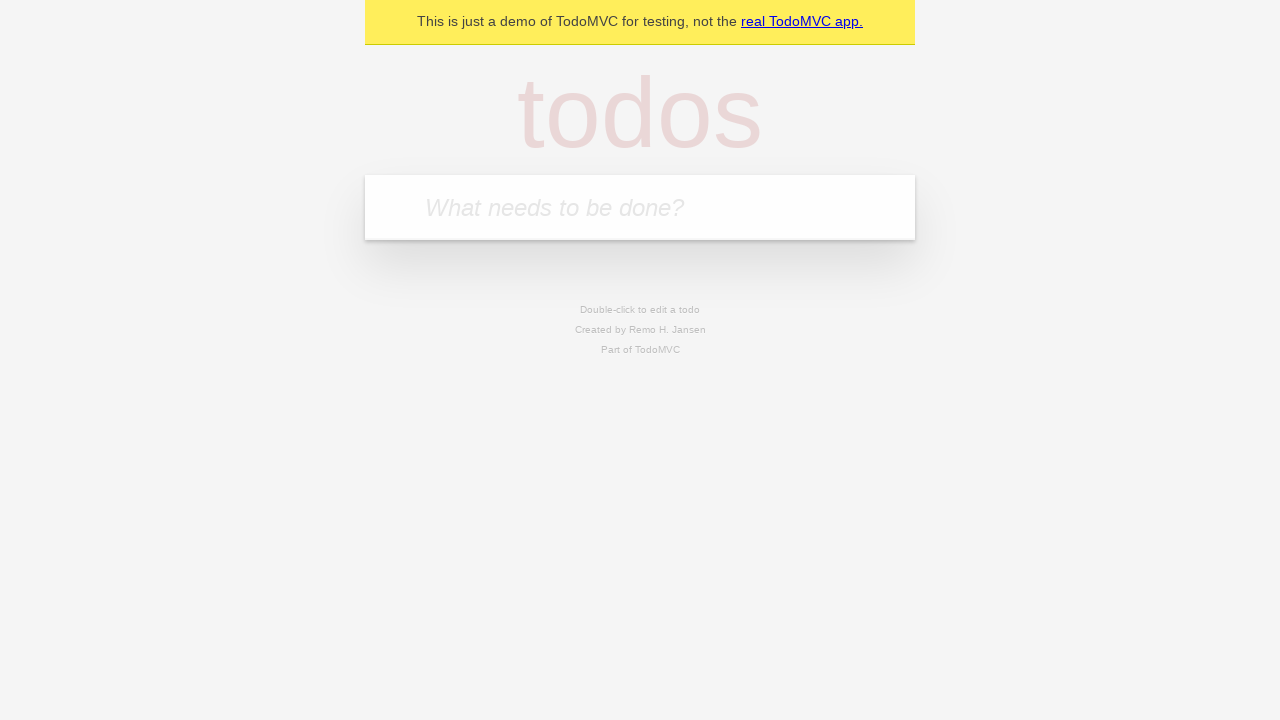

Filled todo input with 'buy some cheese' on internal:attr=[placeholder="What needs to be done?"i]
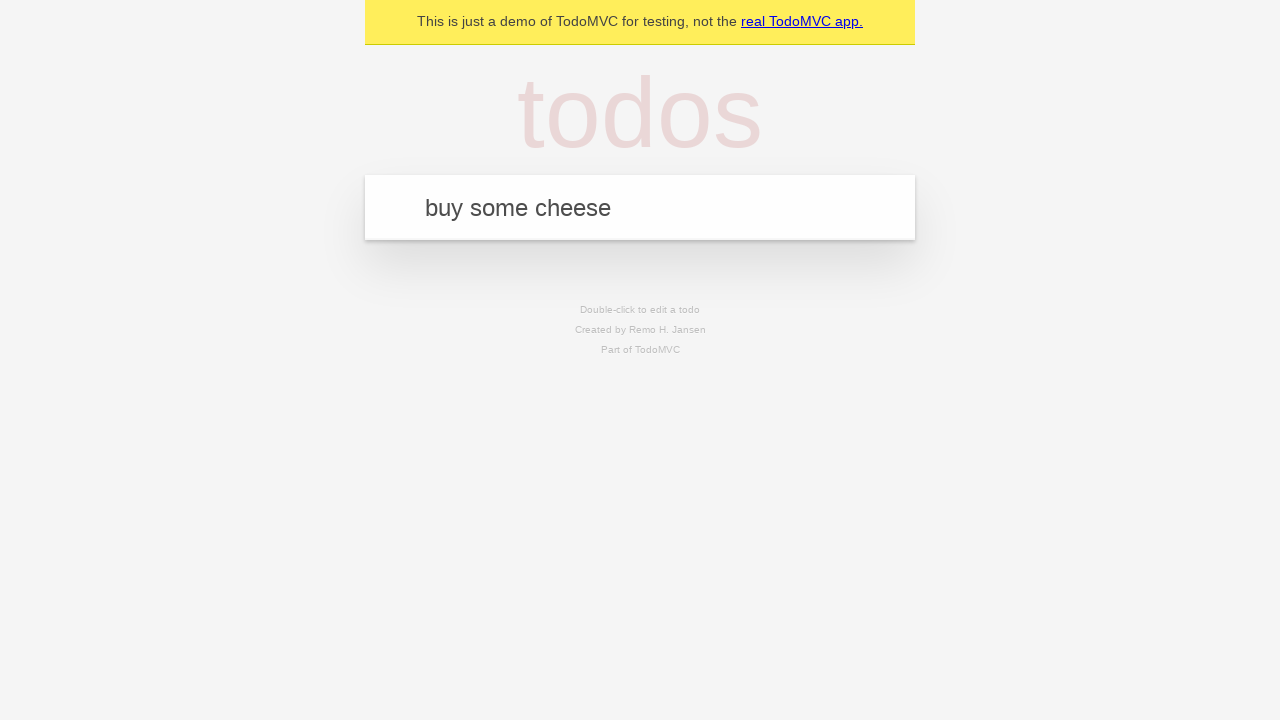

Pressed Enter to create first todo on internal:attr=[placeholder="What needs to be done?"i]
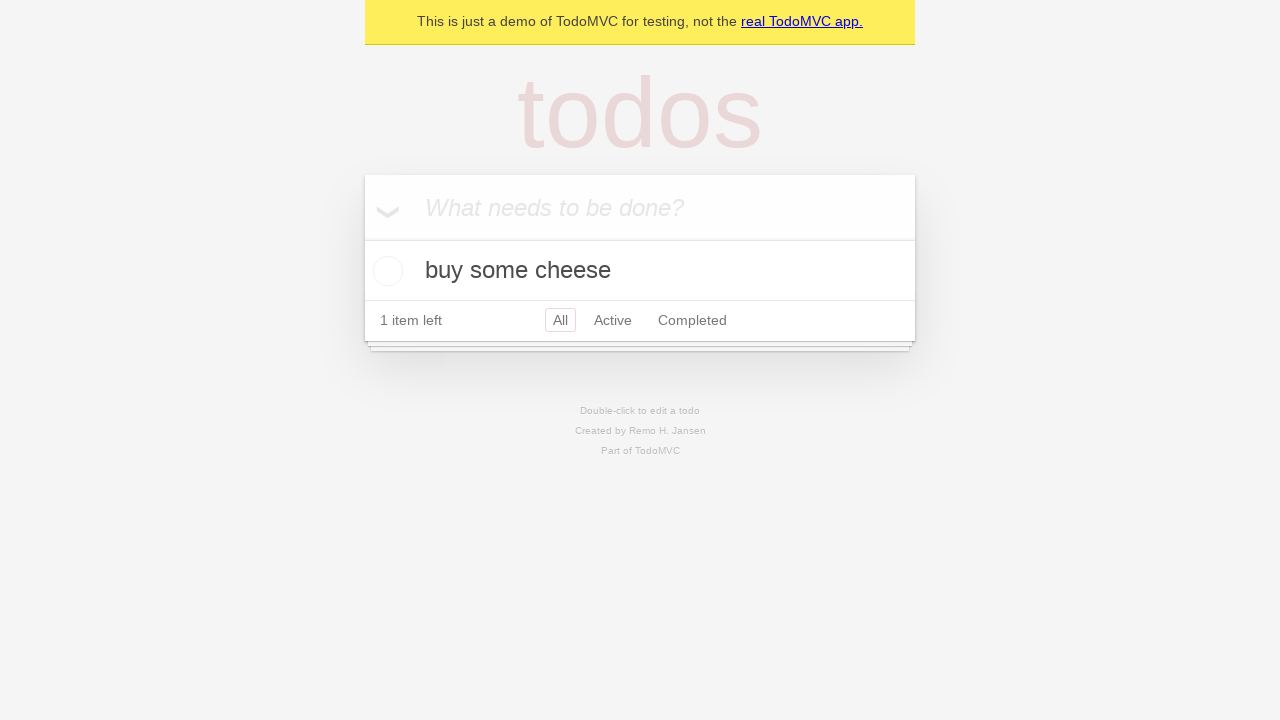

Filled todo input with 'feed the cat' on internal:attr=[placeholder="What needs to be done?"i]
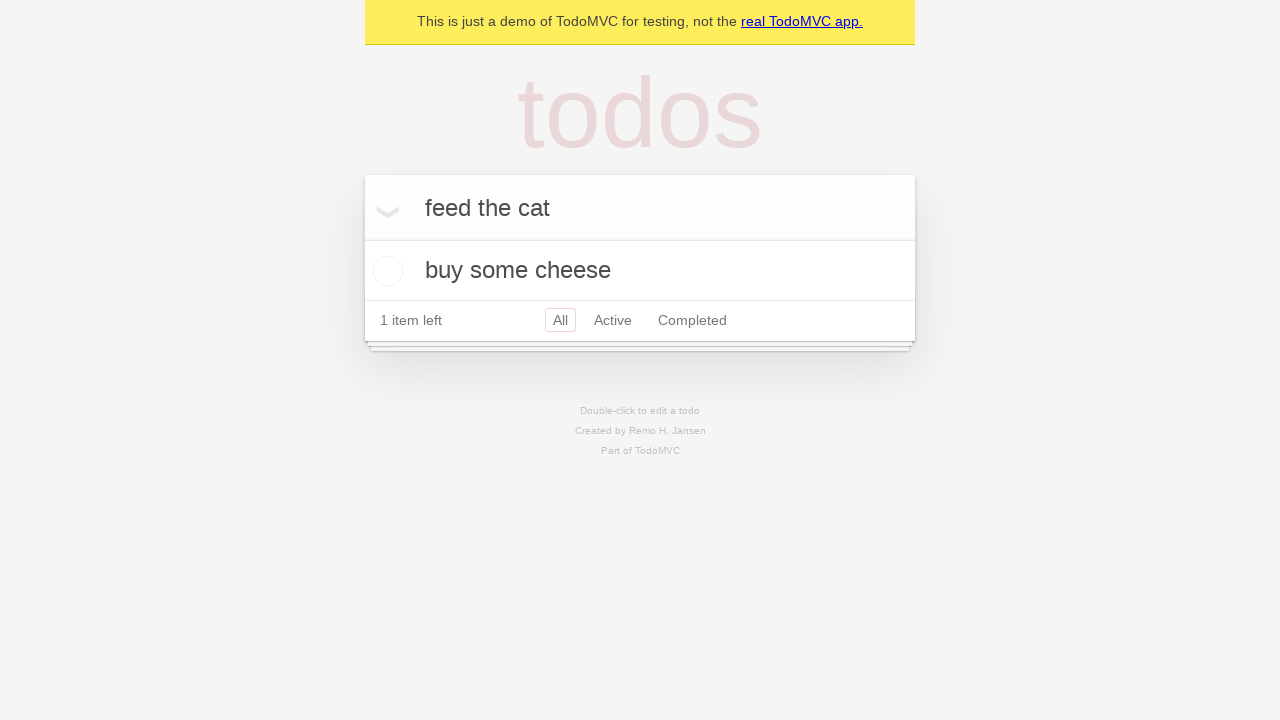

Pressed Enter to create second todo on internal:attr=[placeholder="What needs to be done?"i]
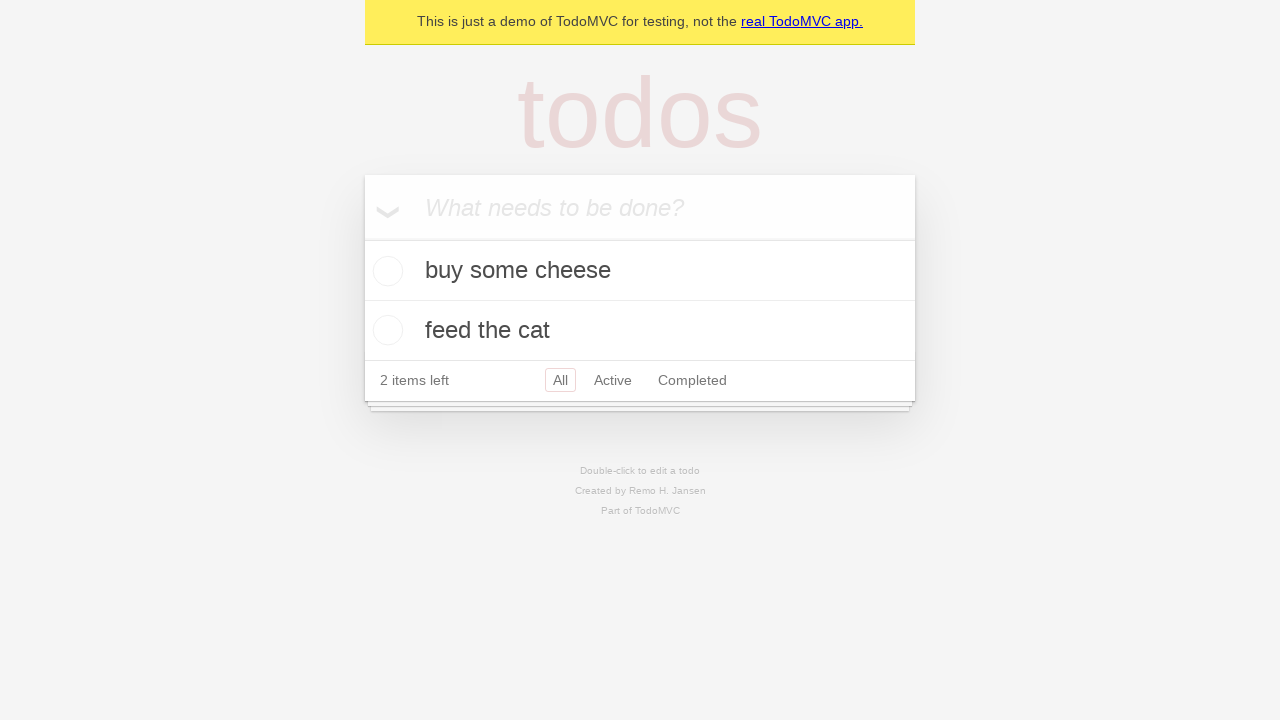

Filled todo input with 'book a doctors appointment' on internal:attr=[placeholder="What needs to be done?"i]
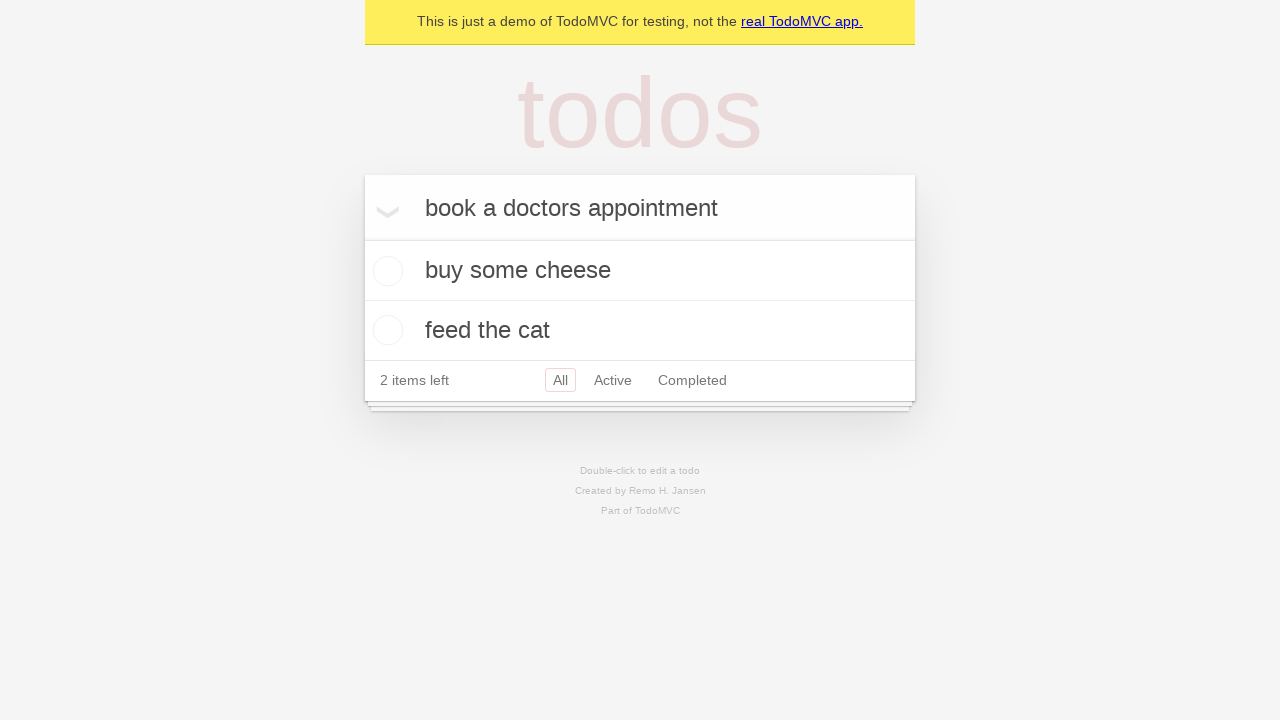

Pressed Enter to create third todo on internal:attr=[placeholder="What needs to be done?"i]
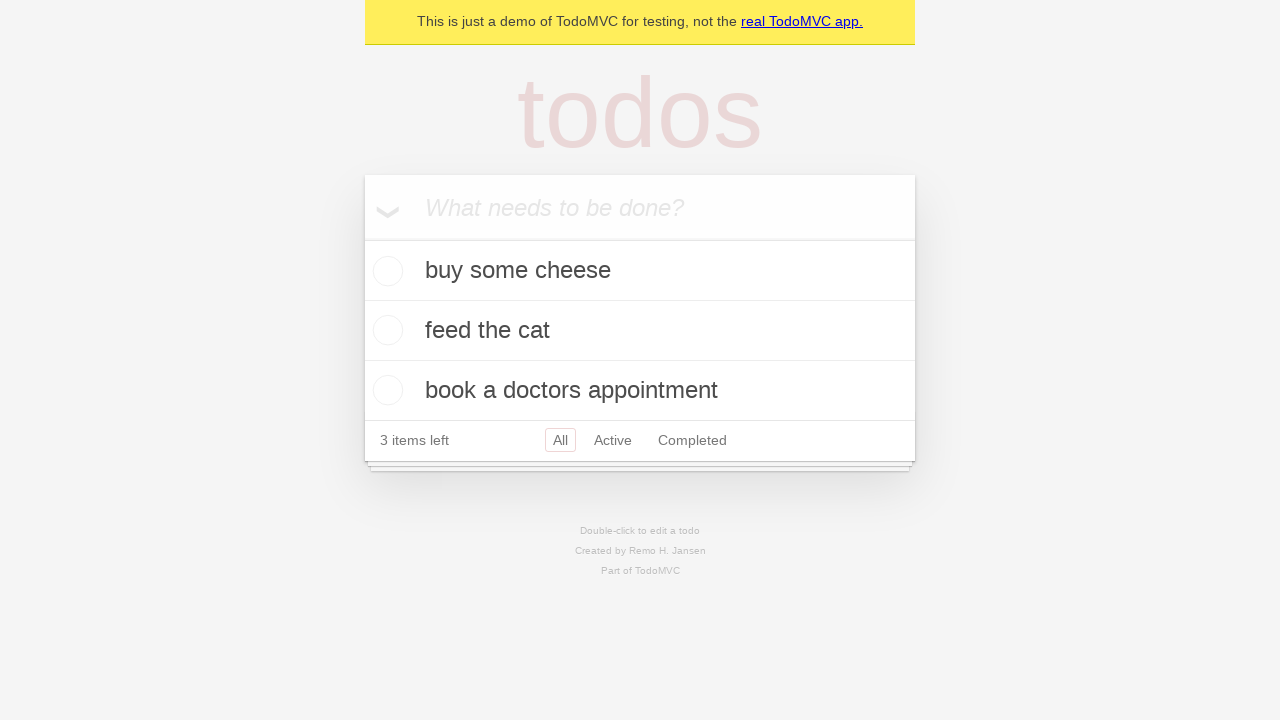

Double-clicked second todo item to enter edit mode at (640, 331) on internal:testid=[data-testid="todo-item"s] >> nth=1
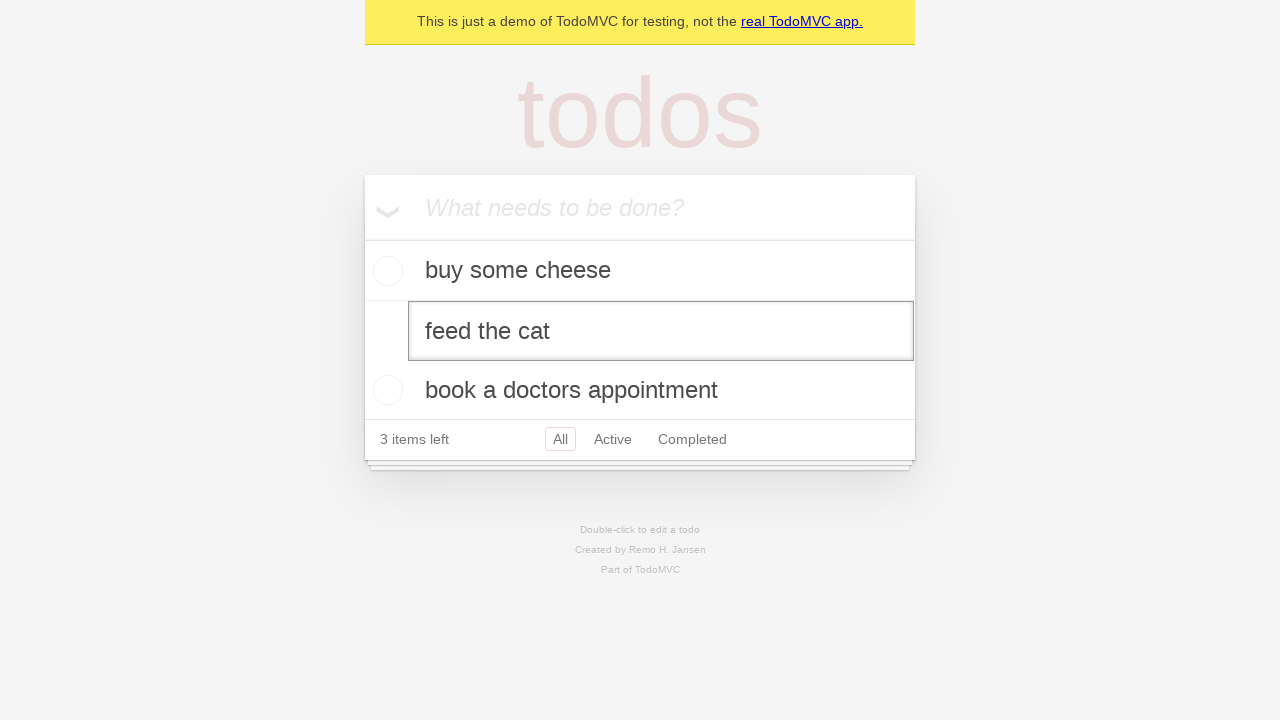

Filled edit field with text containing leading and trailing whitespace on internal:testid=[data-testid="todo-item"s] >> nth=1 >> internal:role=textbox[nam
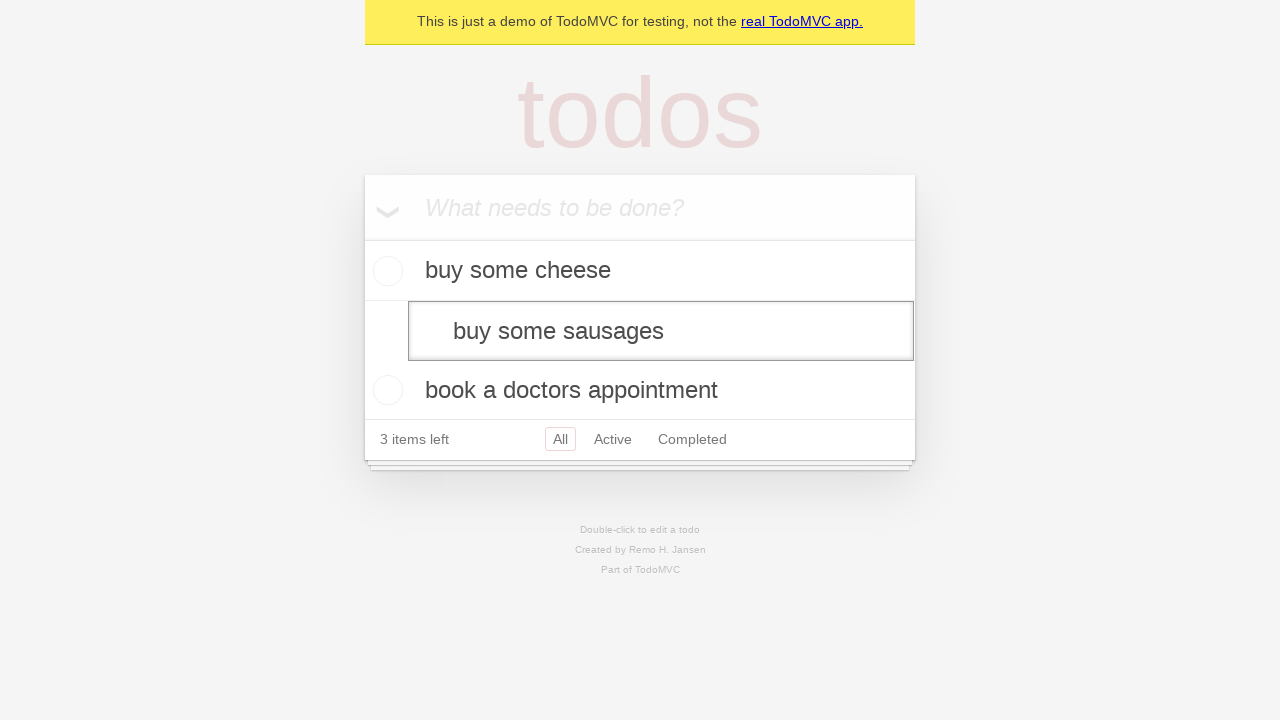

Pressed Enter to save the edited todo on internal:testid=[data-testid="todo-item"s] >> nth=1 >> internal:role=textbox[nam
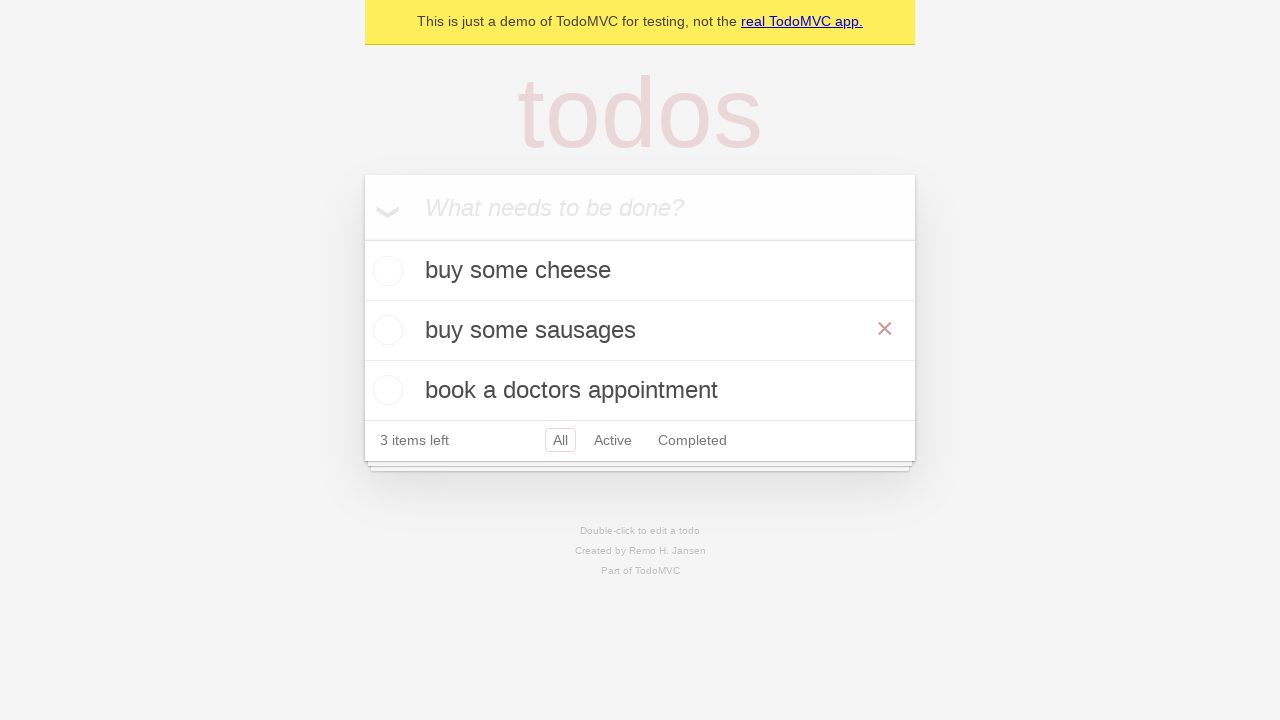

Waited for todo title to appear after edit save
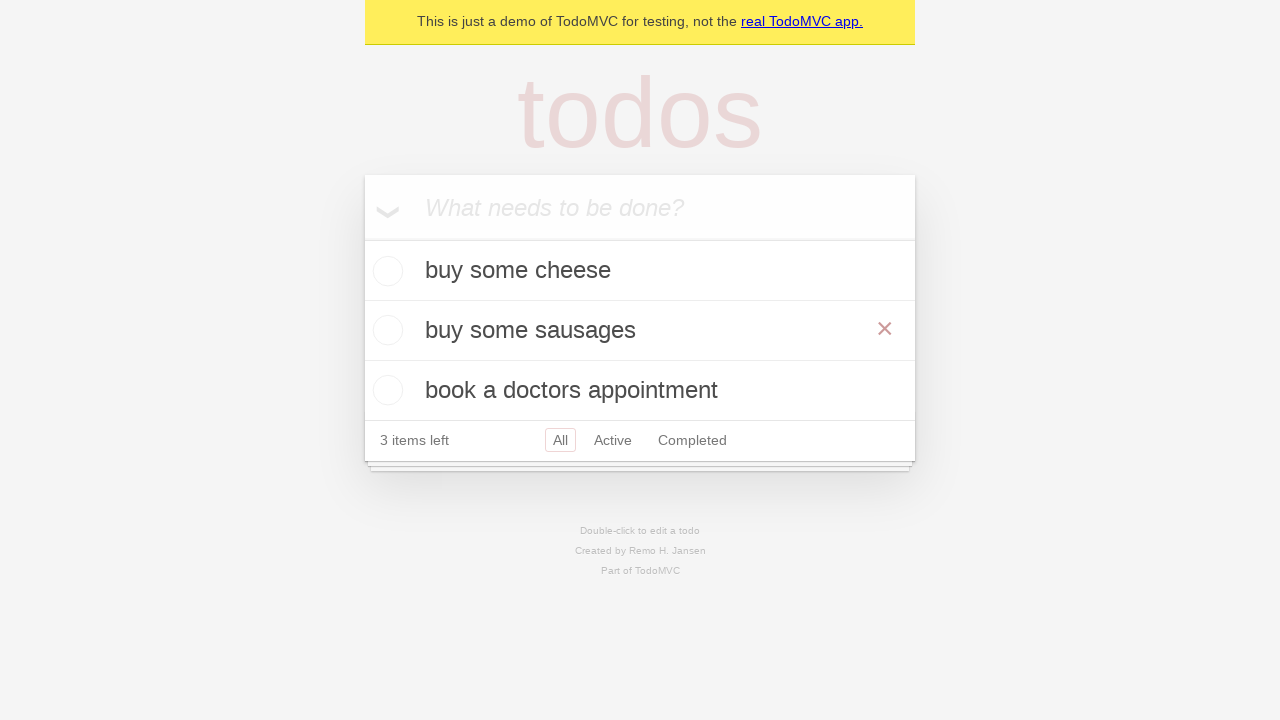

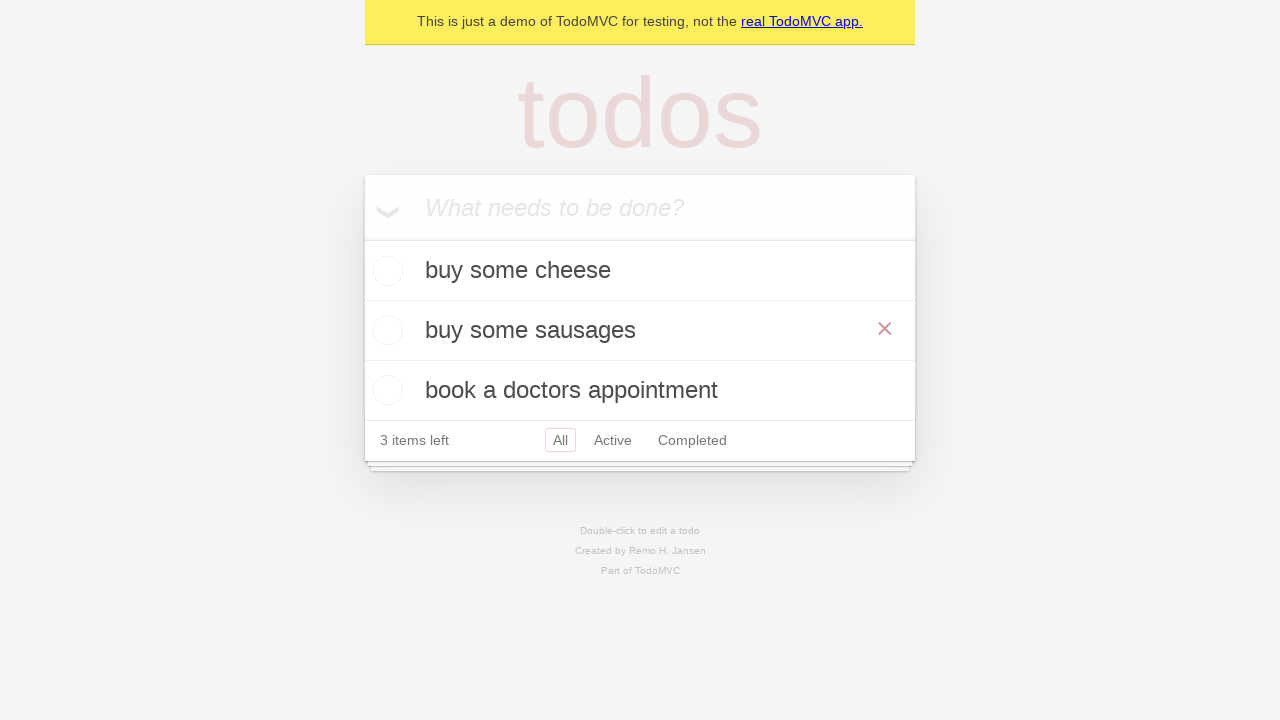